Tests a web form by entering text in an input field and submitting the form

Starting URL: https://www.selenium.dev/selenium/web/web-form.html

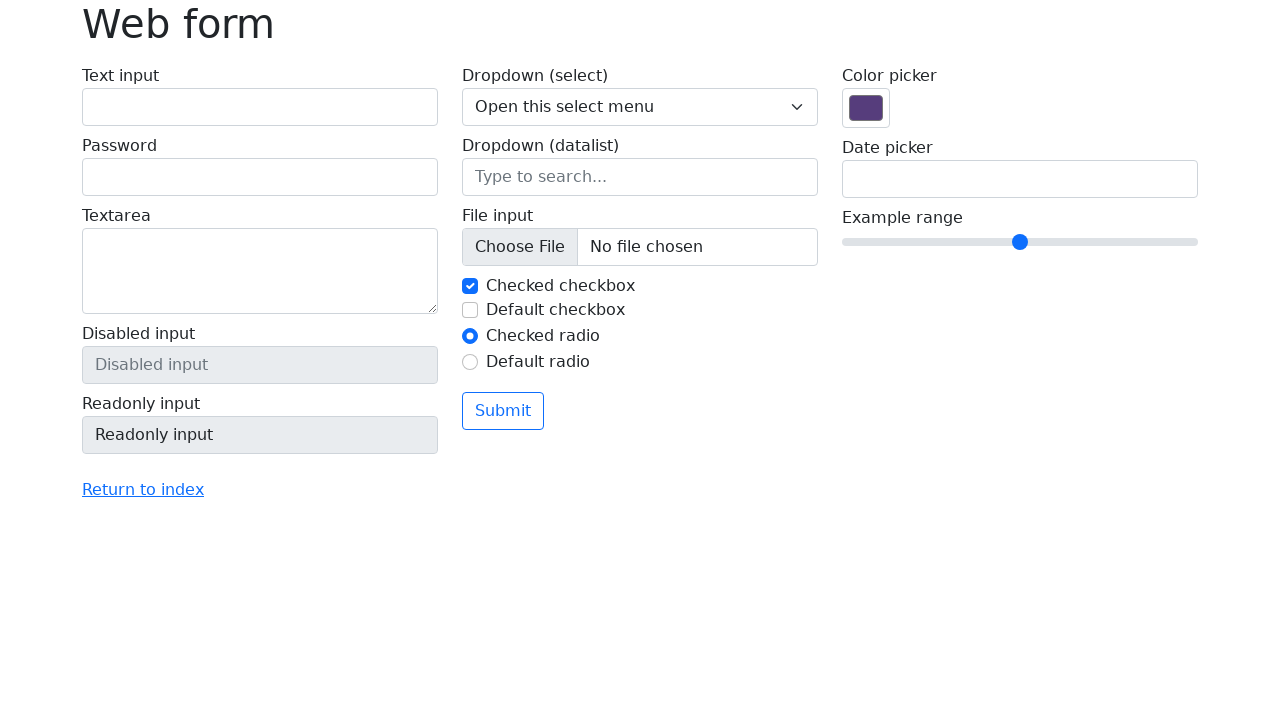

Clicked on text input field at (260, 107) on #my-text-id
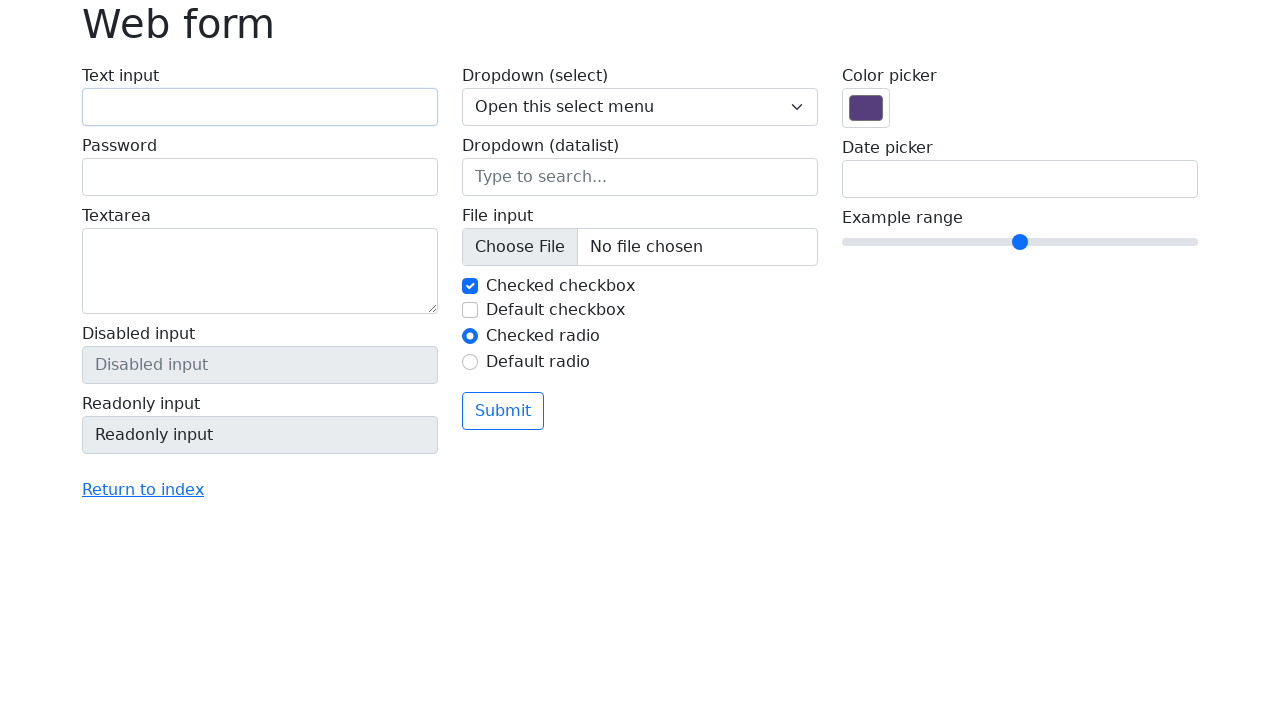

Entered 'Selenium' in text input field on #my-text-id
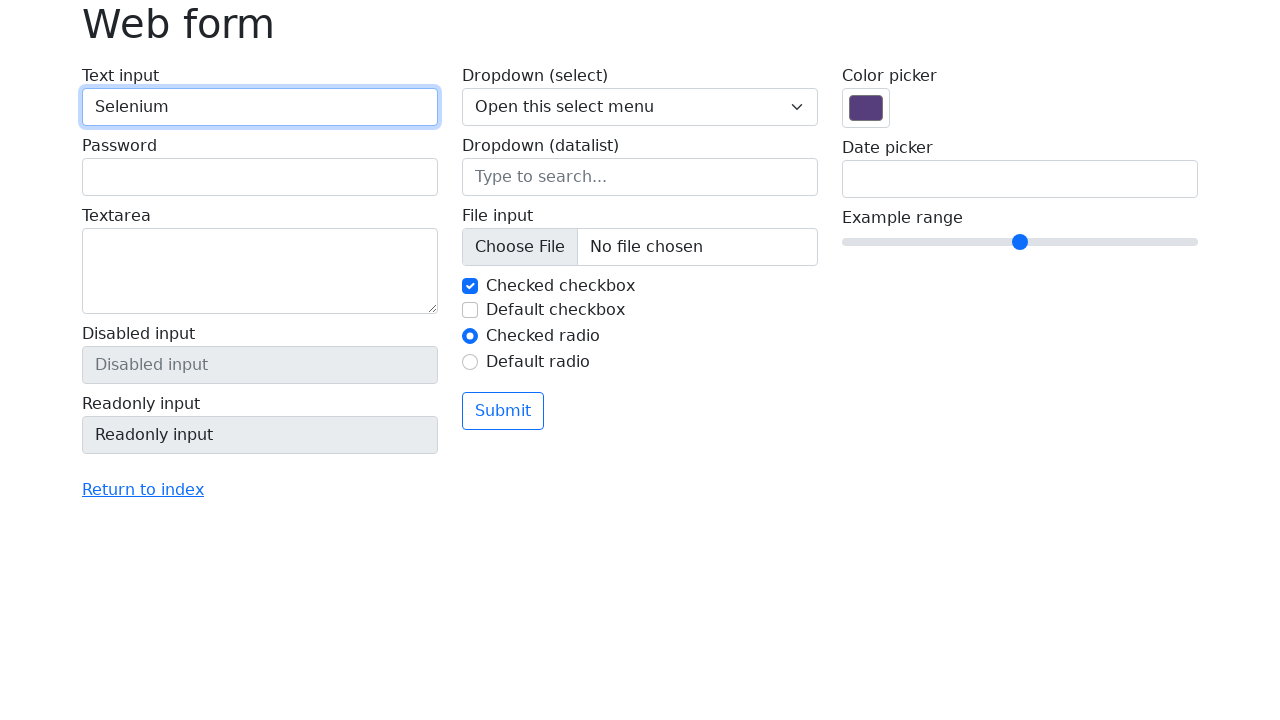

Clicked submit button to submit the form at (503, 411) on button[type='submit']
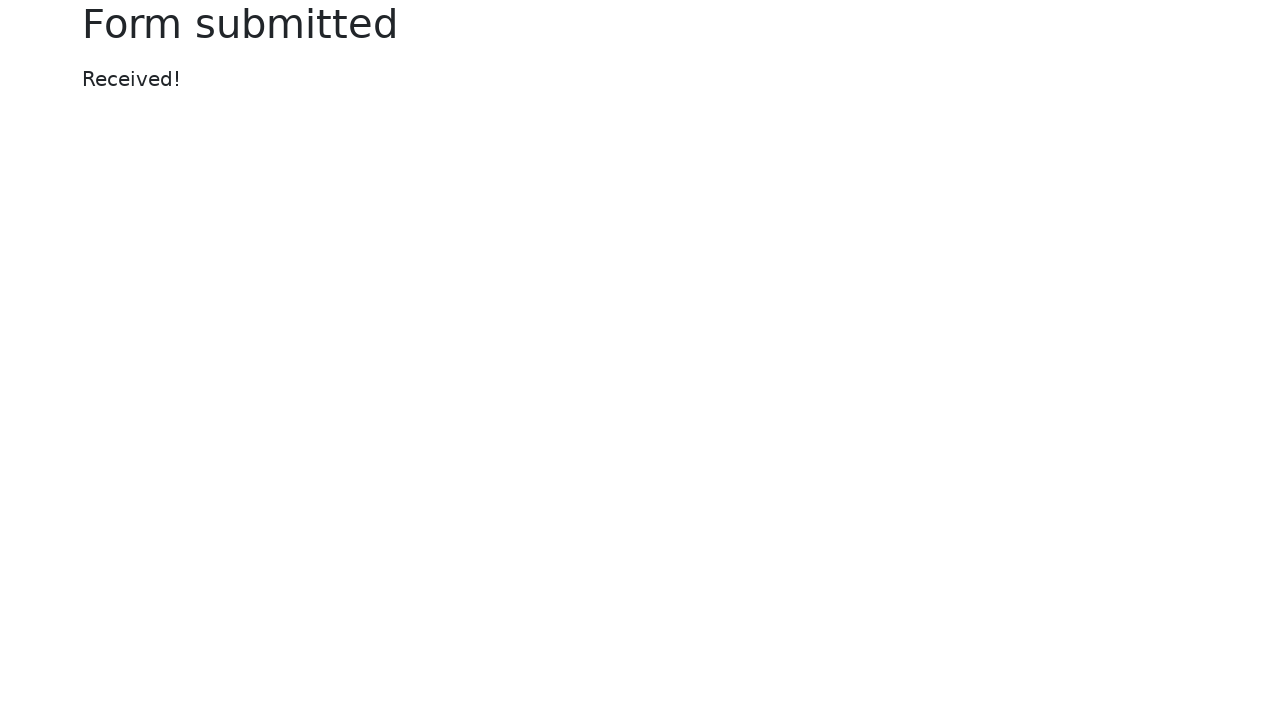

Confirmation message appeared
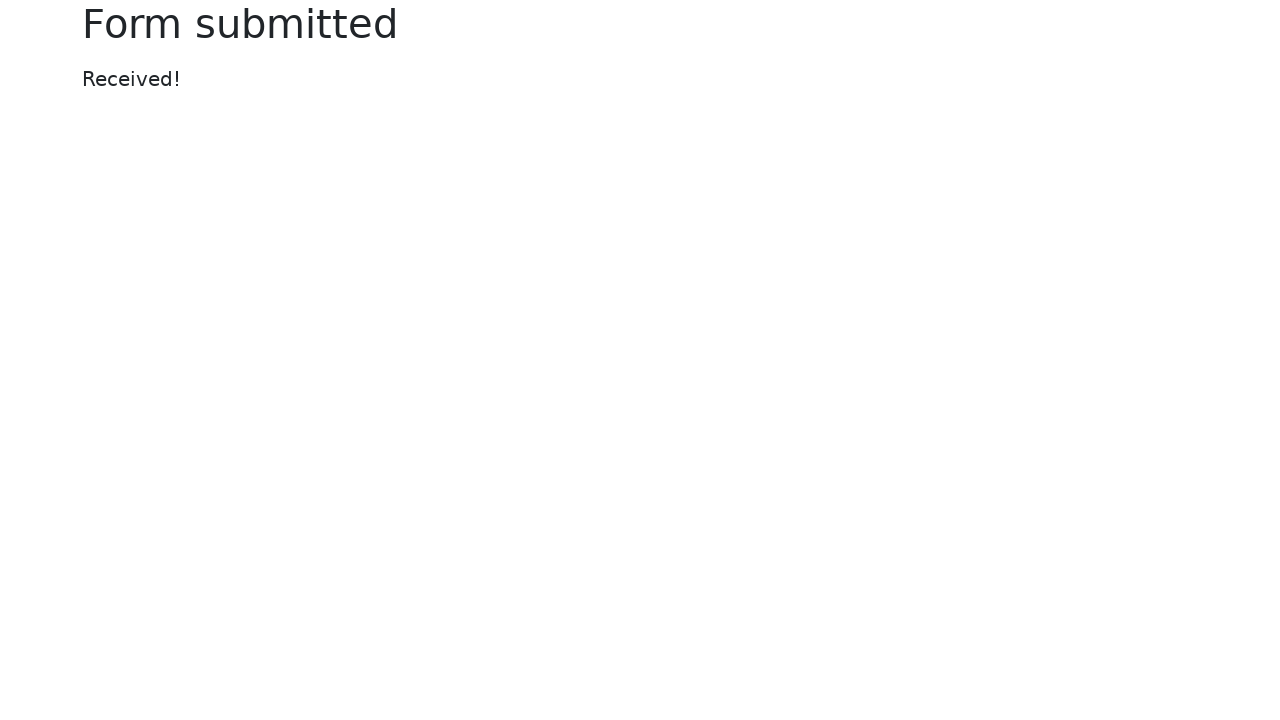

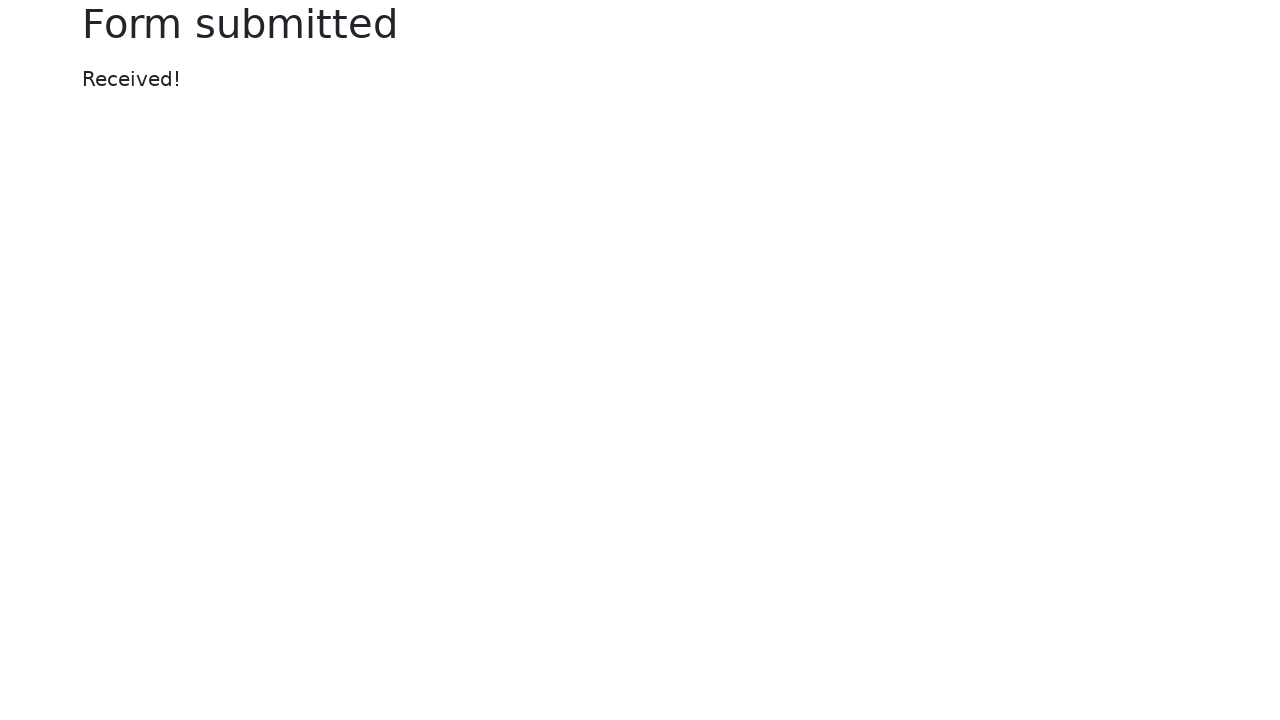